Tests the forgot password functionality by clicking the forgot password link and entering an email address to request password reset

Starting URL: https://login.salesforce.com/

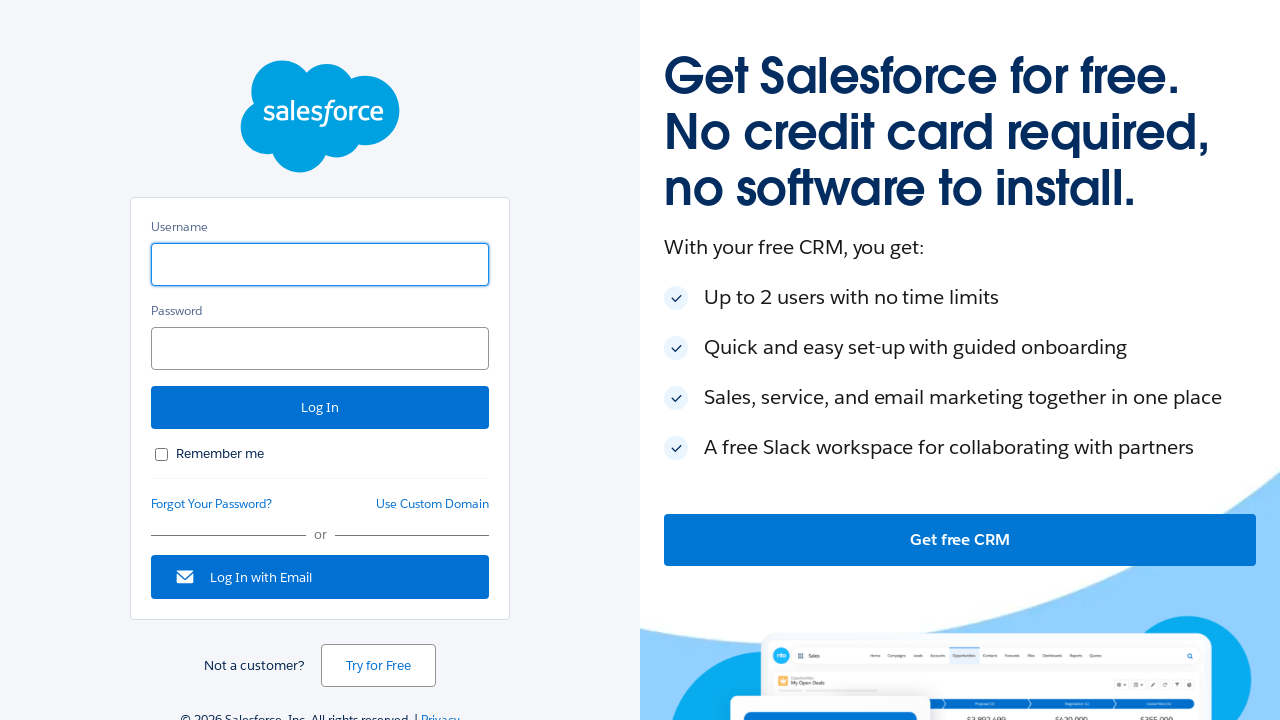

Clicked forgot password link at (212, 504) on #forgot_password_link
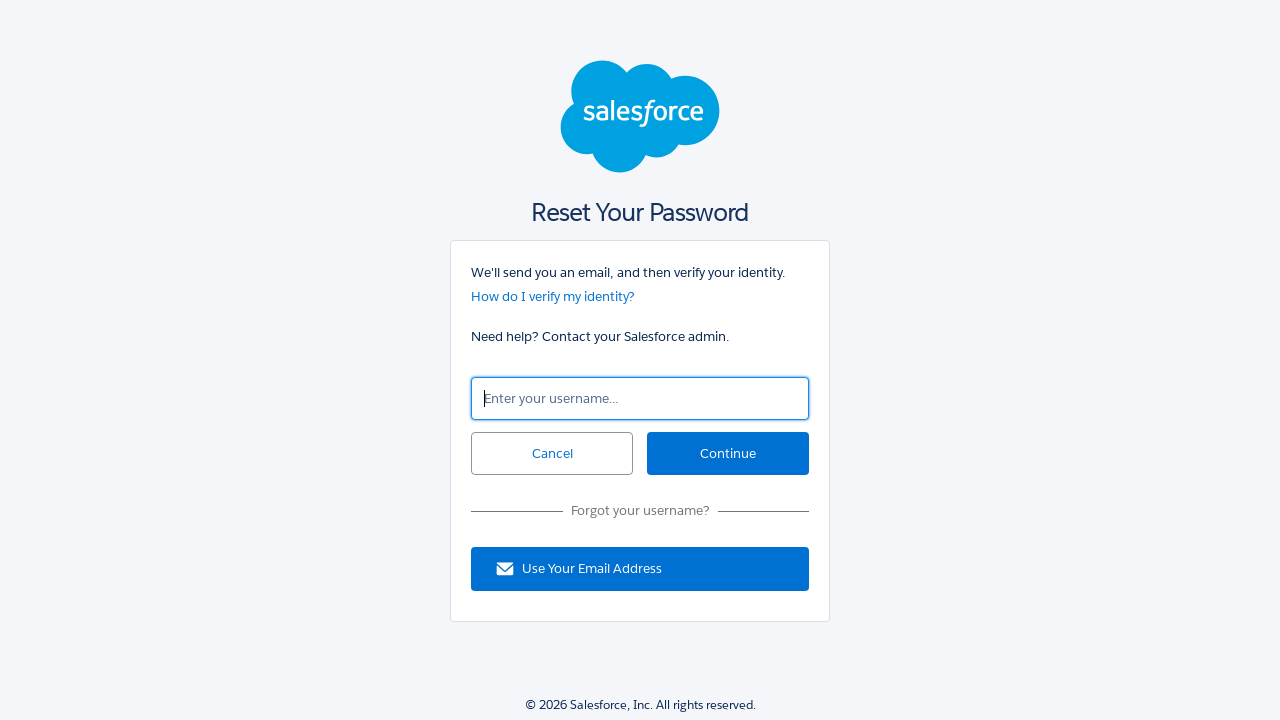

Entered email address 'testuser@example.com' in username field on #un
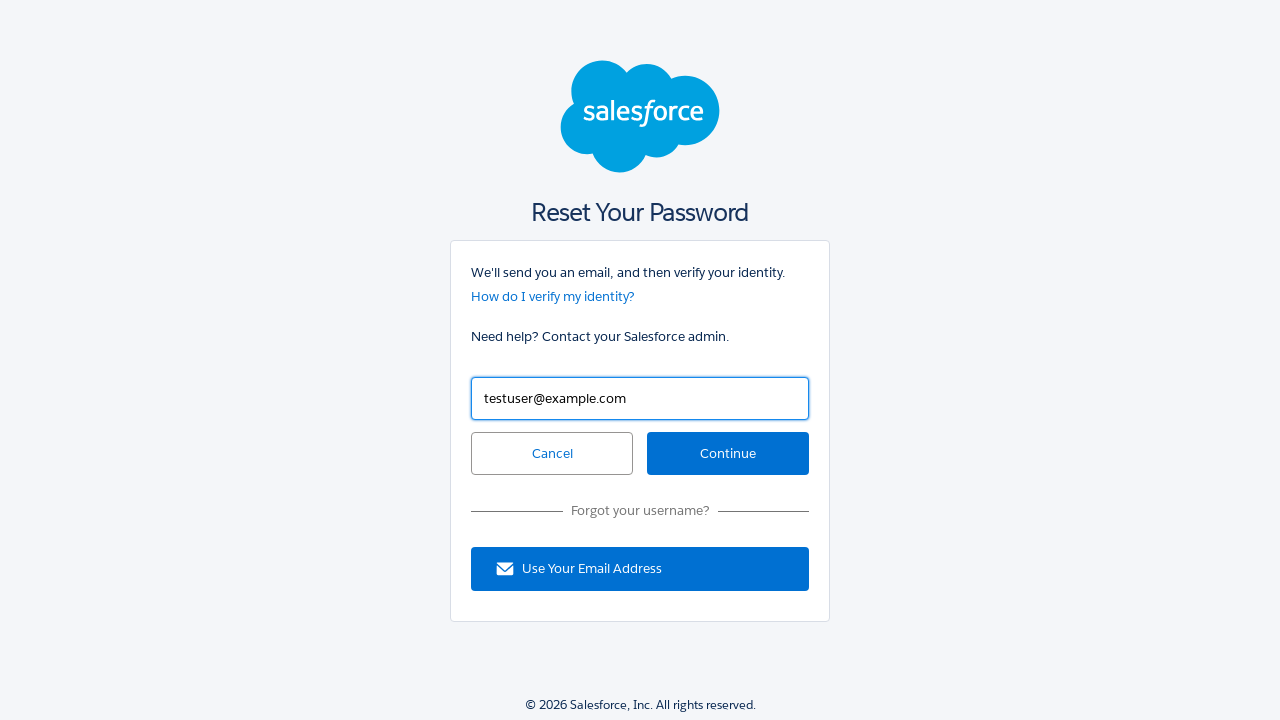

Clicked continue button to submit password reset request at (728, 454) on #continue
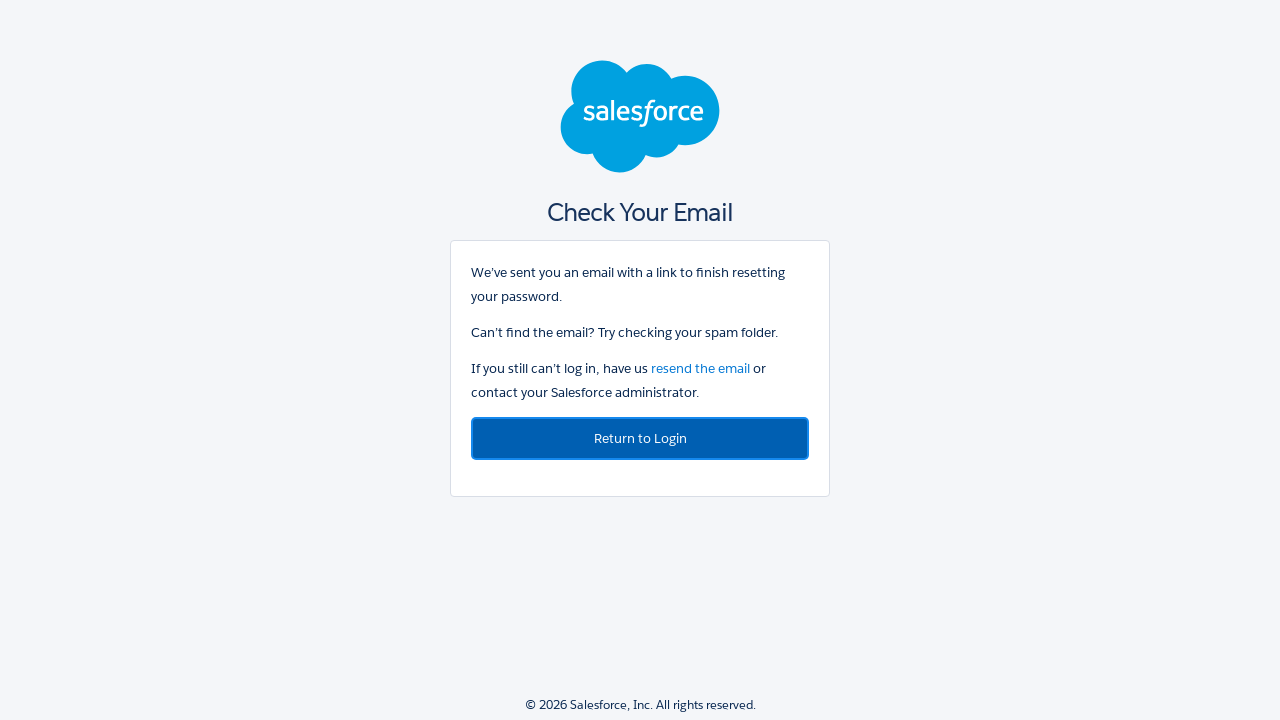

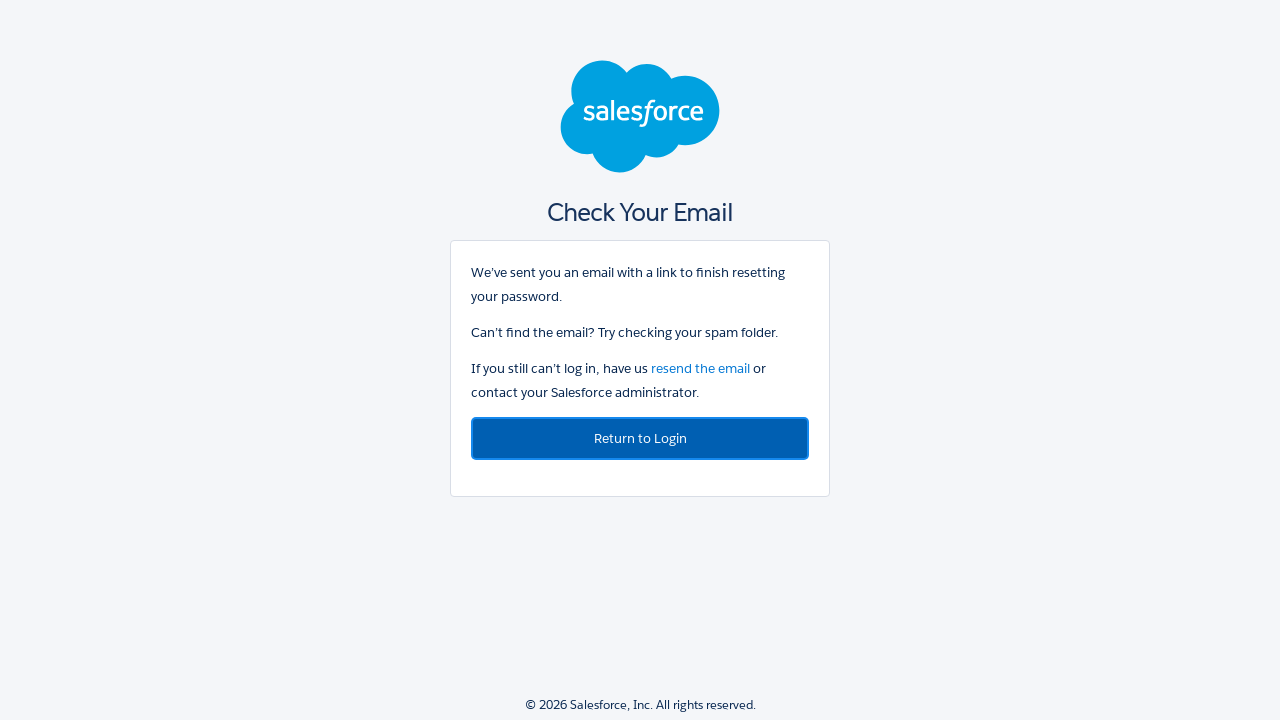